Tests keyboard key press functionality by sending SPACE and TAB keys to a page and verifying the displayed result text matches the expected key pressed.

Starting URL: http://the-internet.herokuapp.com/key_presses

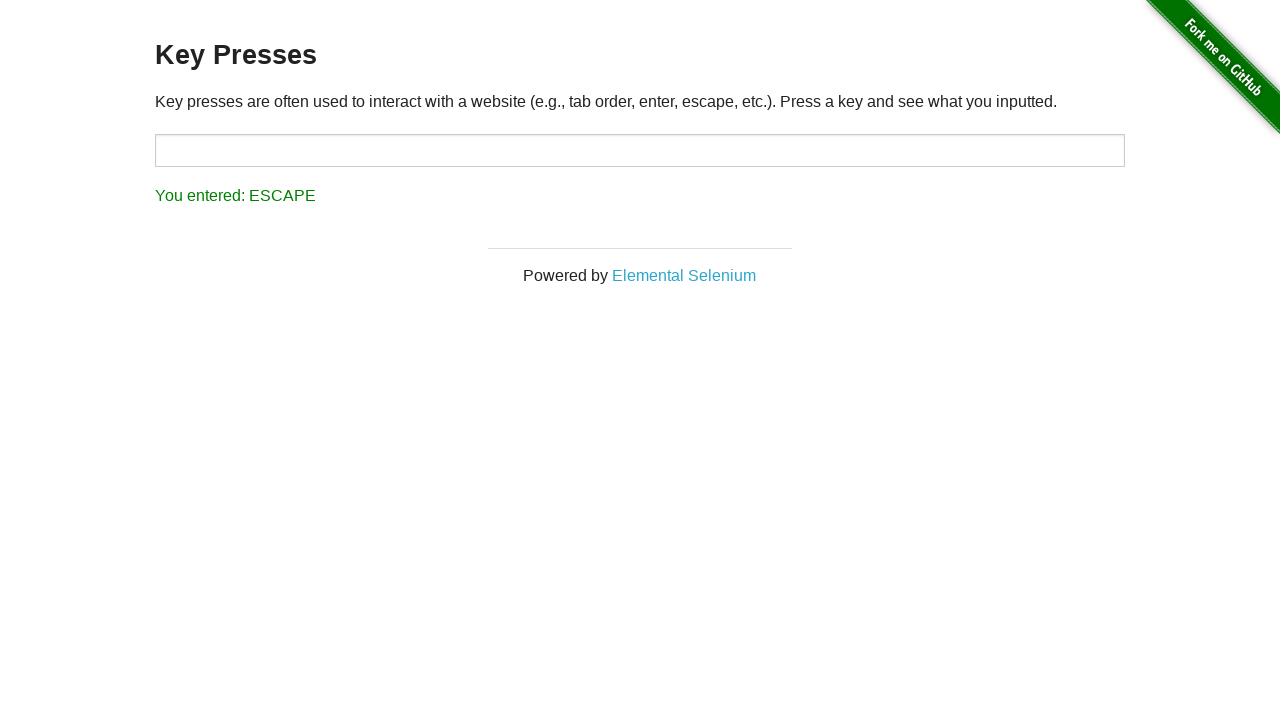

Pressed SPACE key on example element on .example
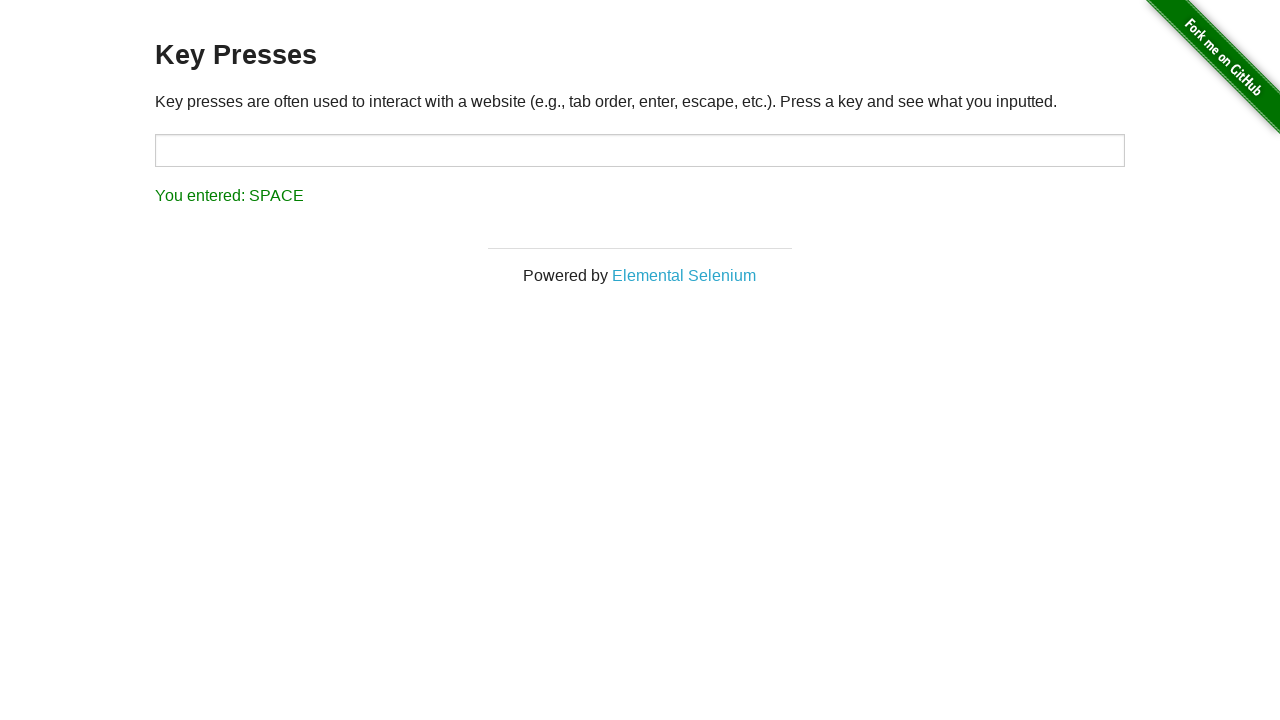

Retrieved result text after SPACE key press
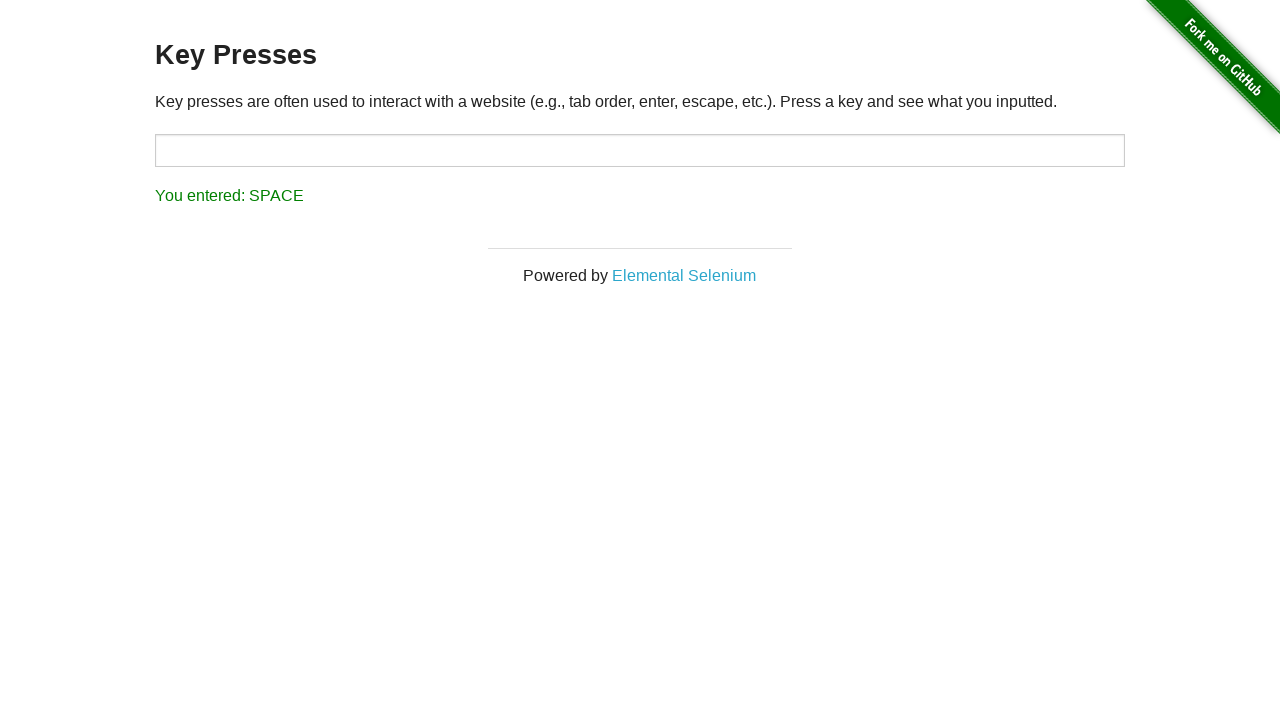

Verified result text matches expected SPACE key press output
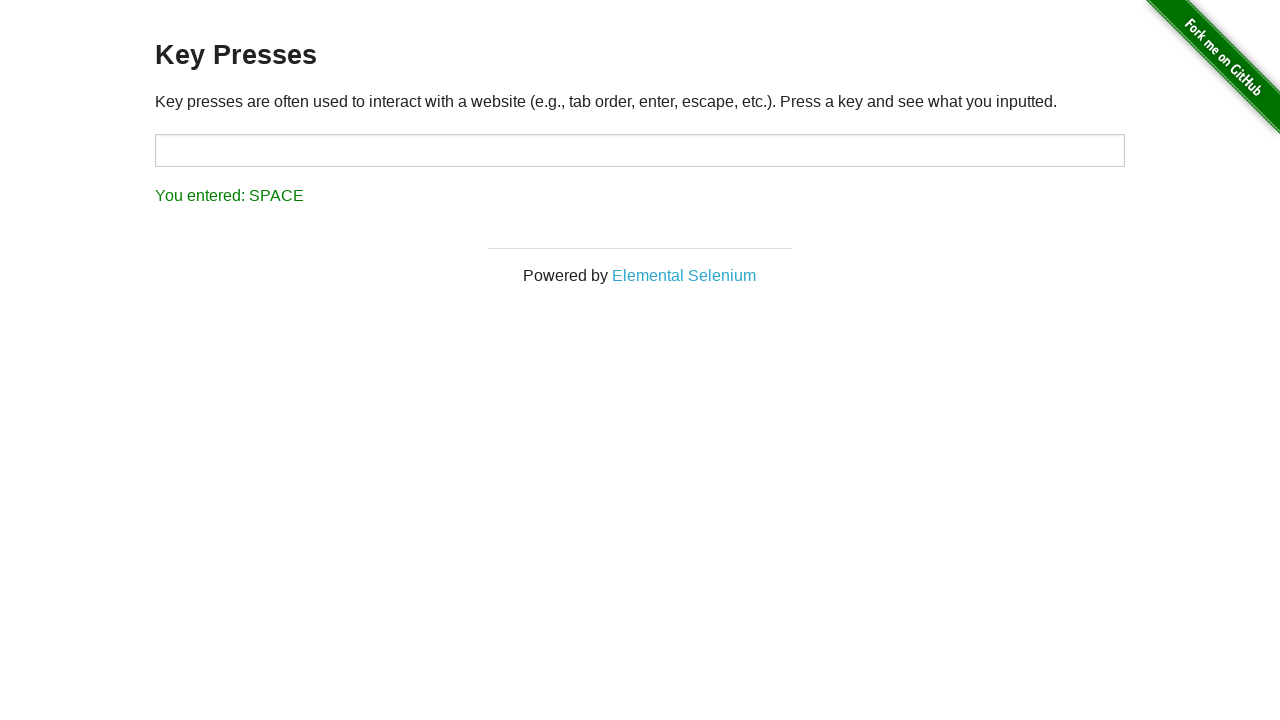

Pressed TAB key using keyboard
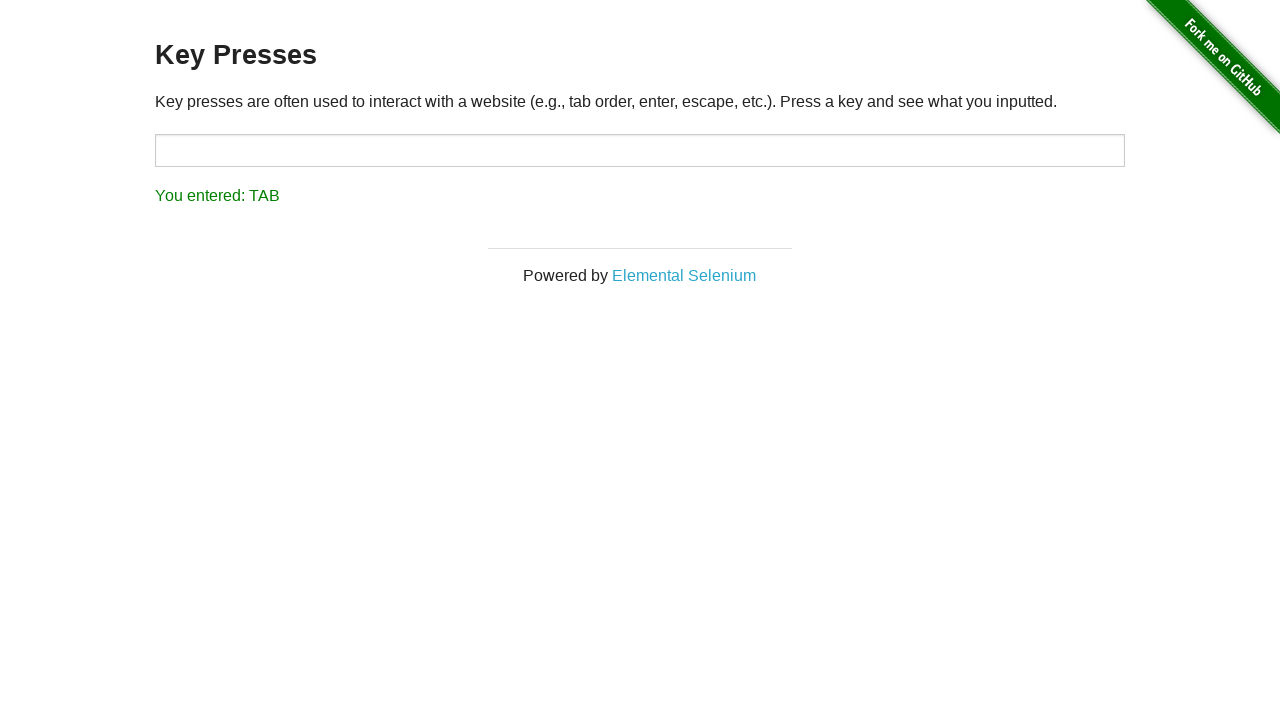

Retrieved result text after TAB key press
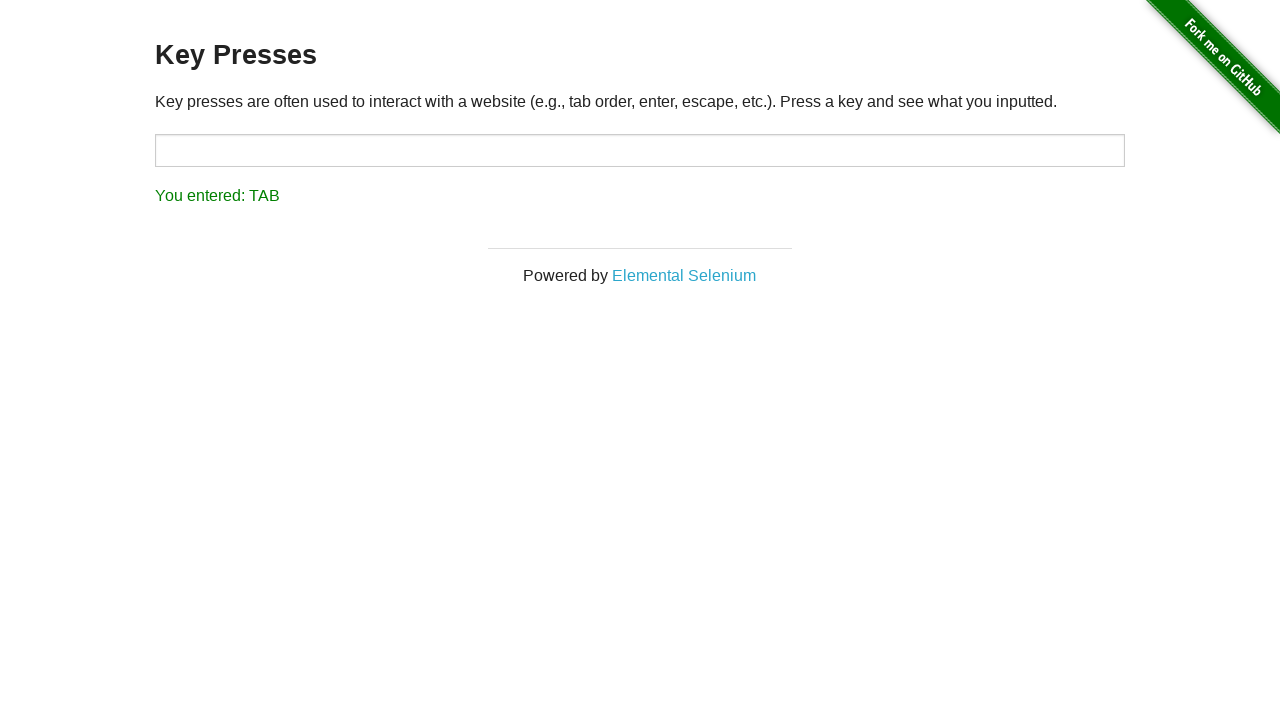

Verified result text matches expected TAB key press output
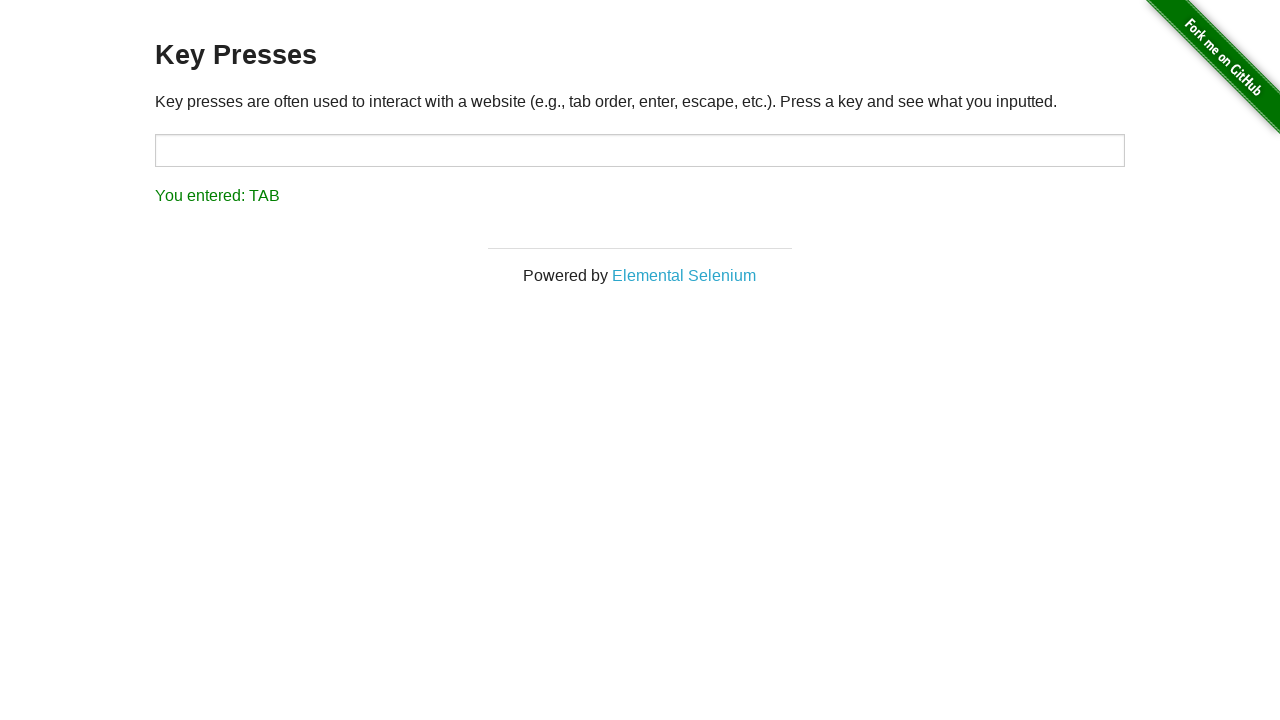

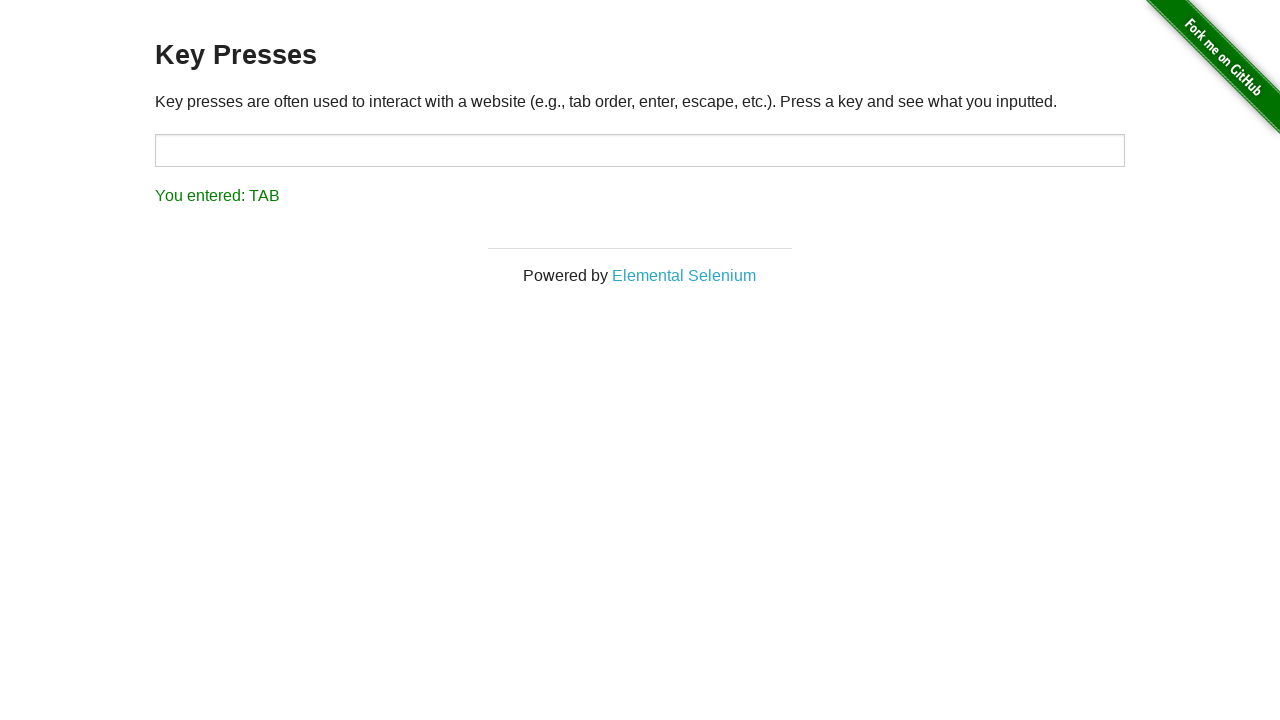